Navigates to a JotForm page and demonstrates element finding behavior by attempting to find elements with an invalid locator

Starting URL: https://form.jotform.com/221934510376353

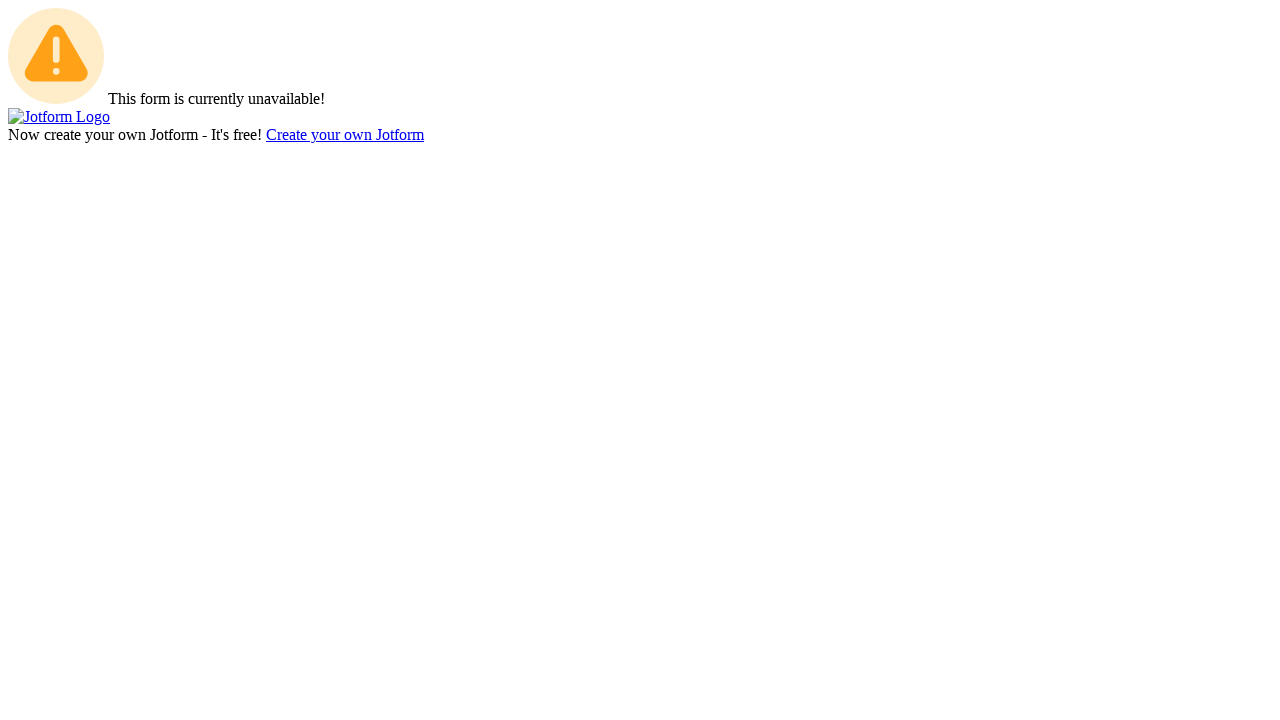

Navigated to JotForm page at https://form.jotform.com/221934510376353
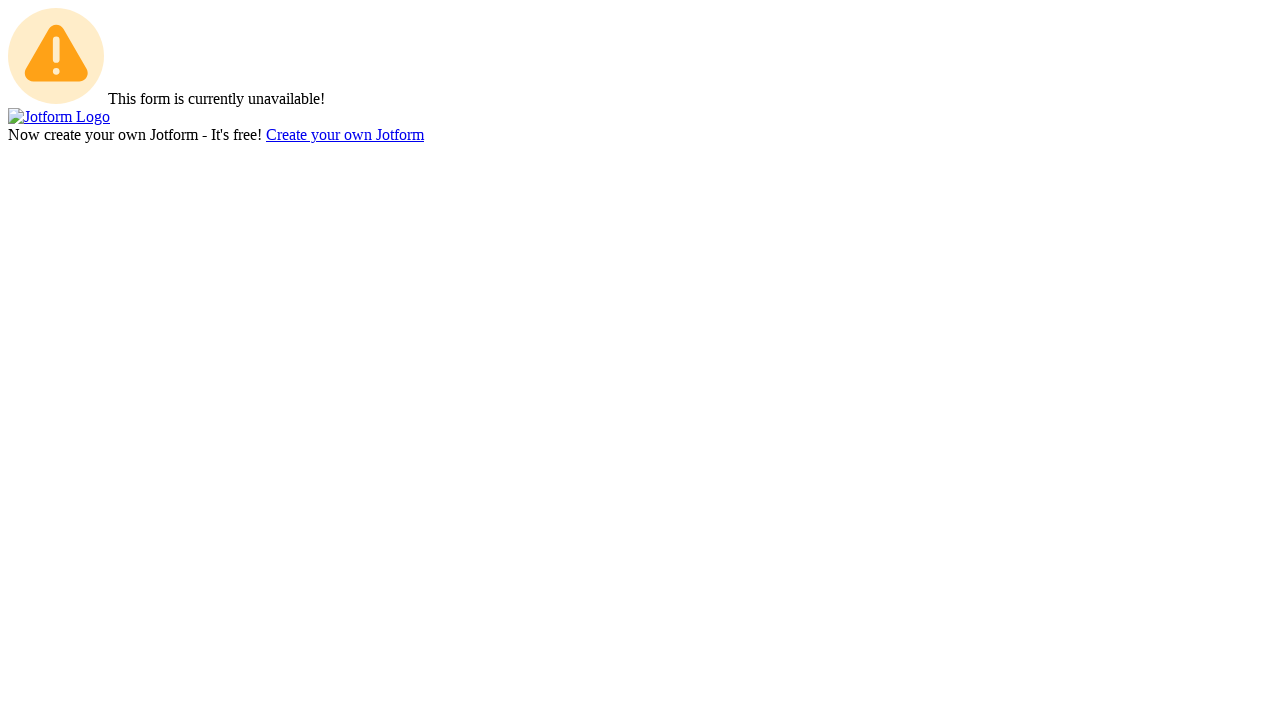

Attempted to find elements with invalid locator '#hataliLocator'
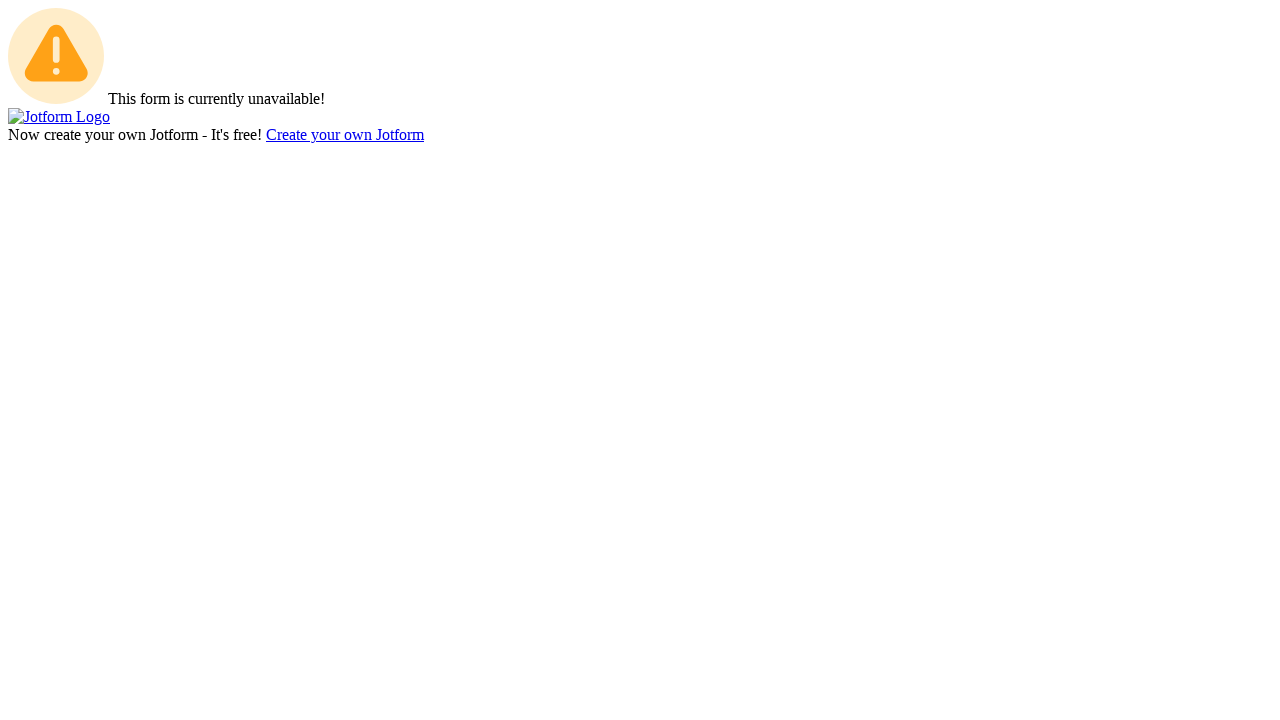

Logged element search result: 0 elements found
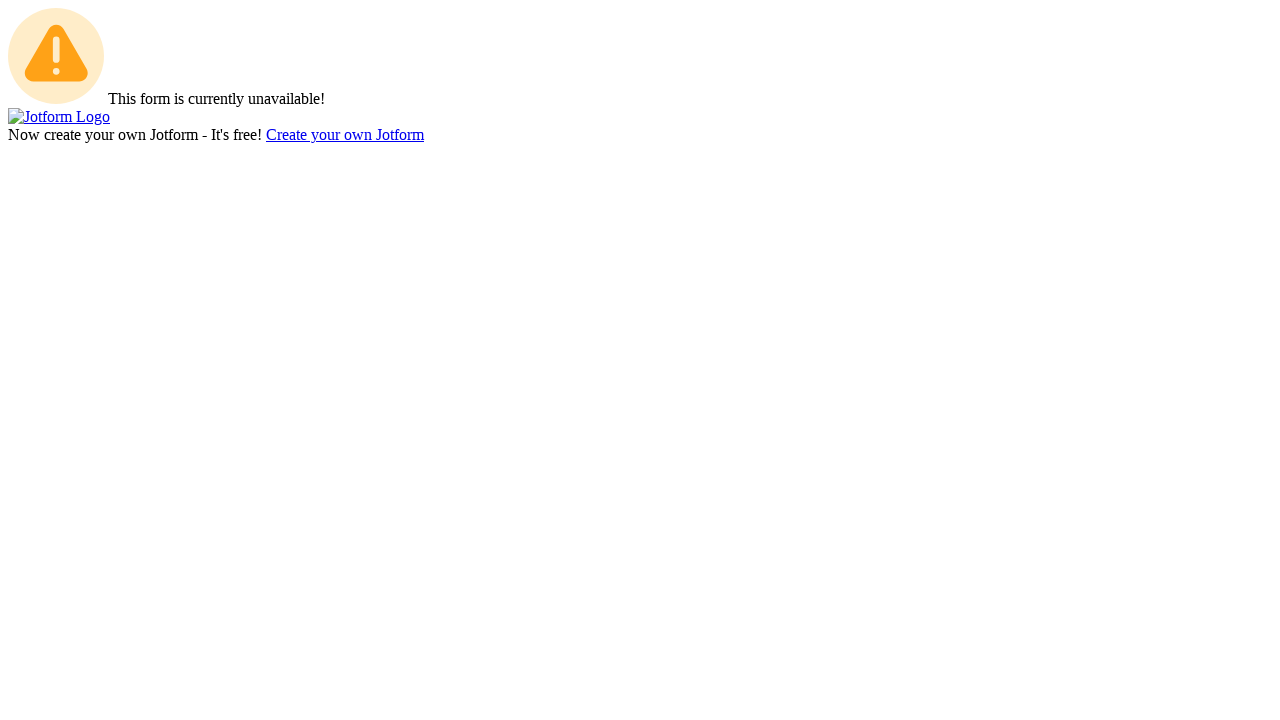

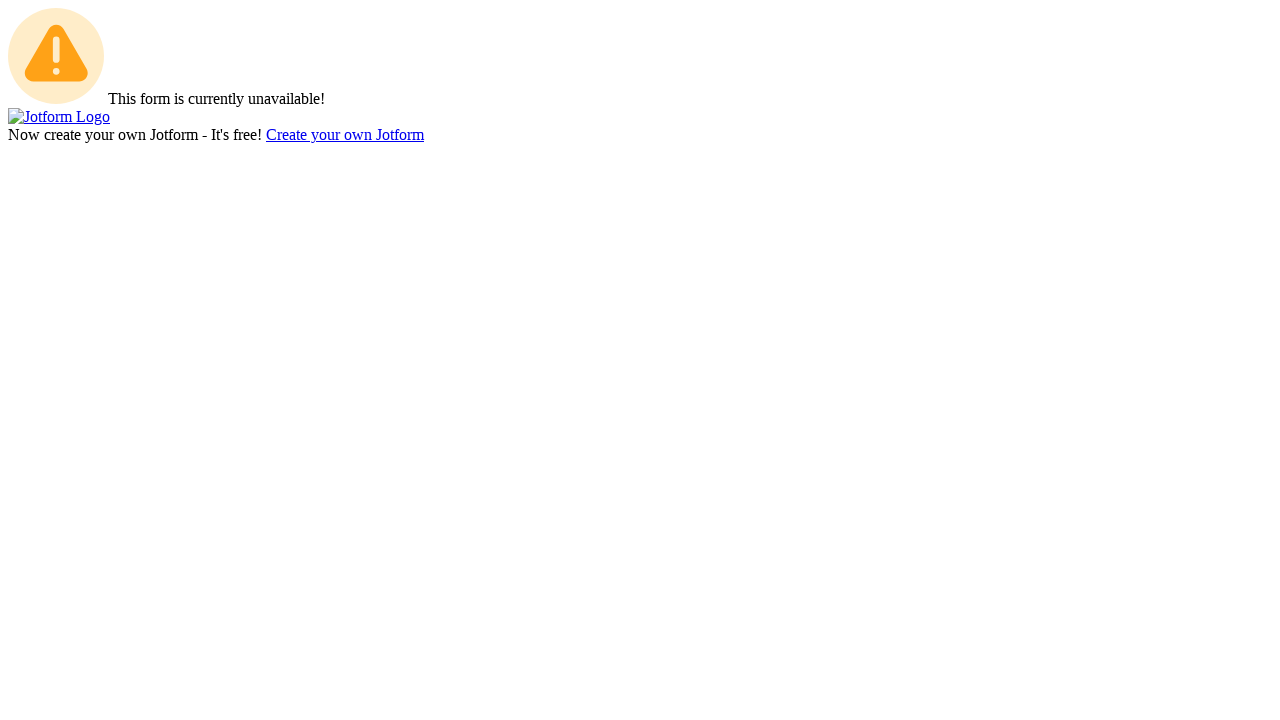